Tests a math challenge form by reading a value from the page, calculating the result using a logarithmic formula, filling in the answer, checking two checkboxes, and submitting the form.

Starting URL: http://suninjuly.github.io/math.html

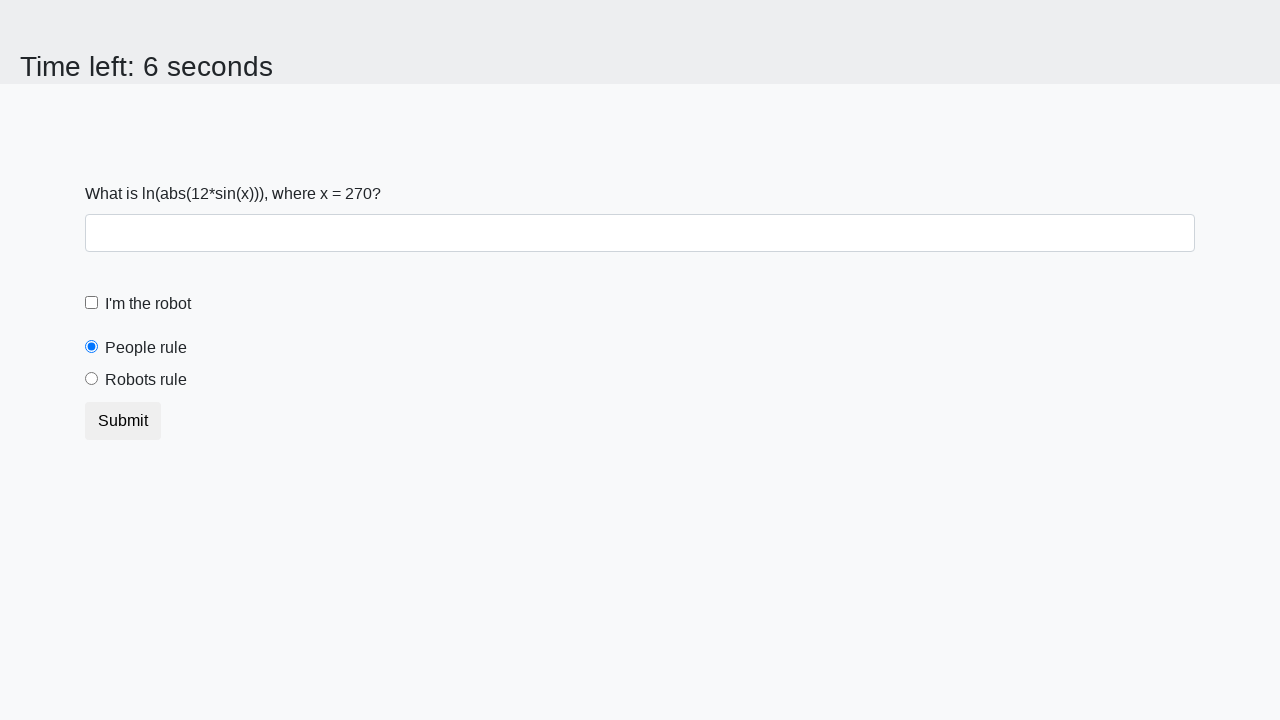

Located the input value element
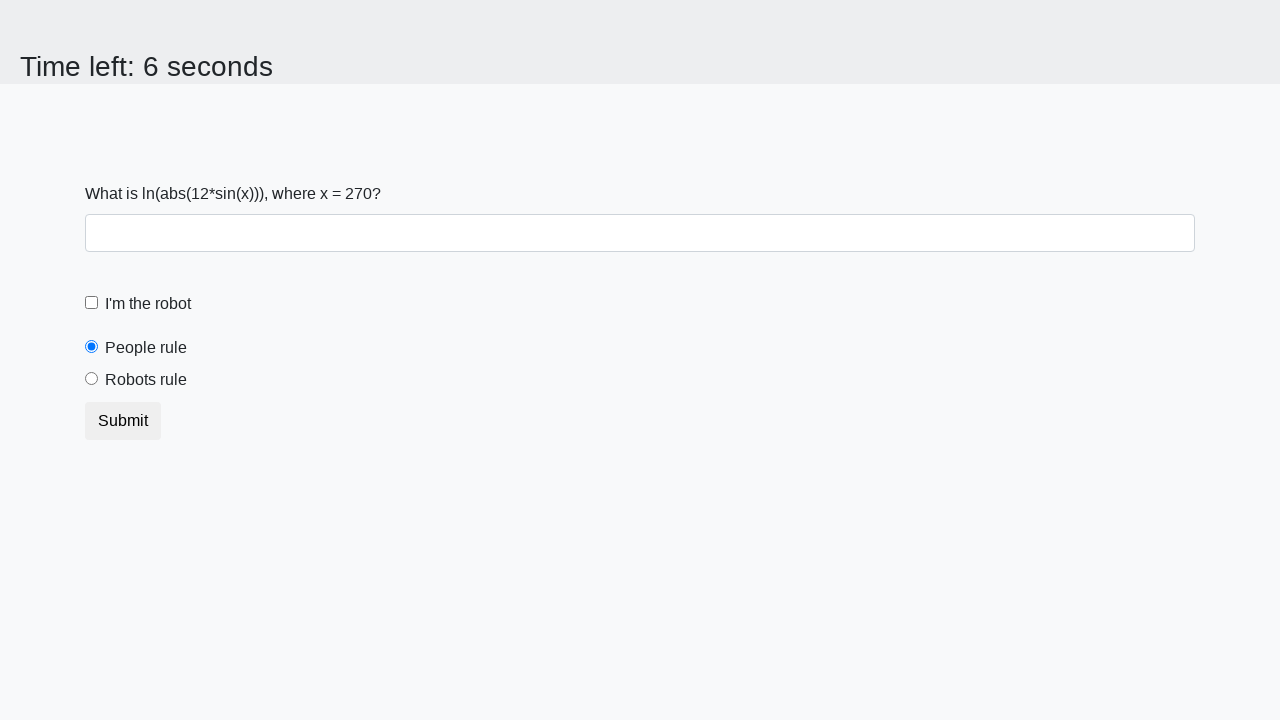

Read x value from page: 270
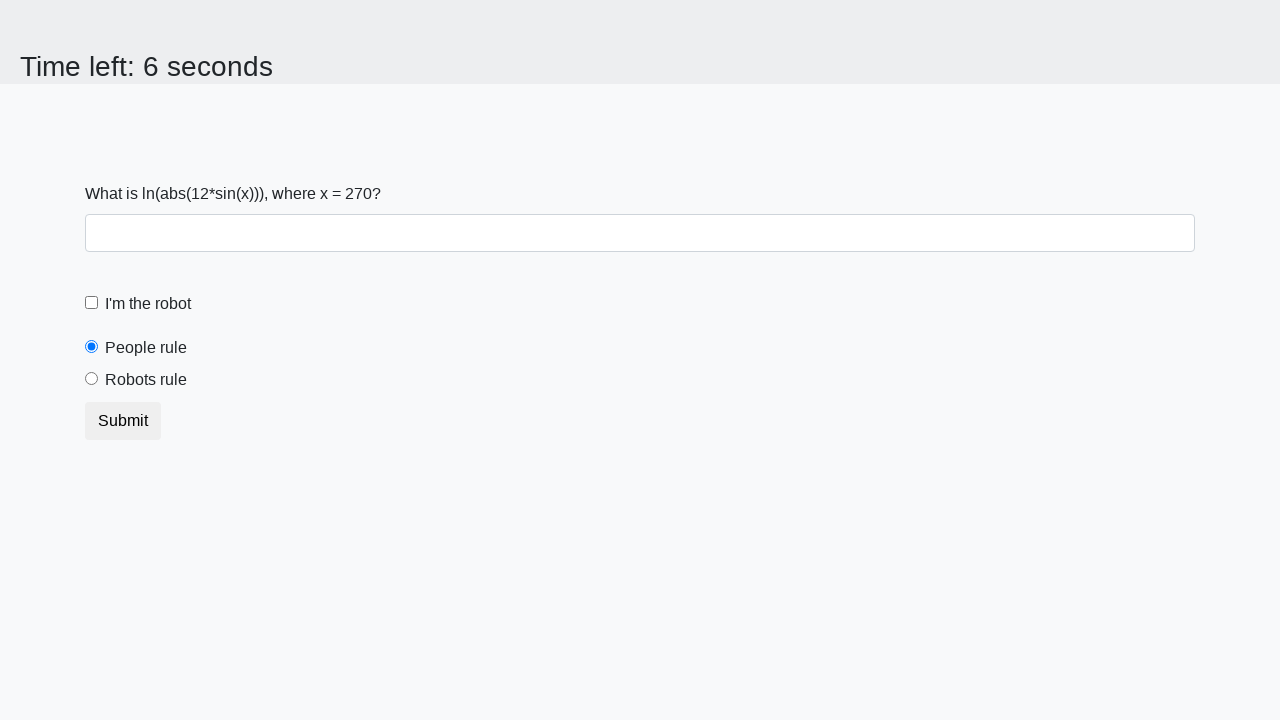

Calculated logarithmic formula result: 0.7478963912694337
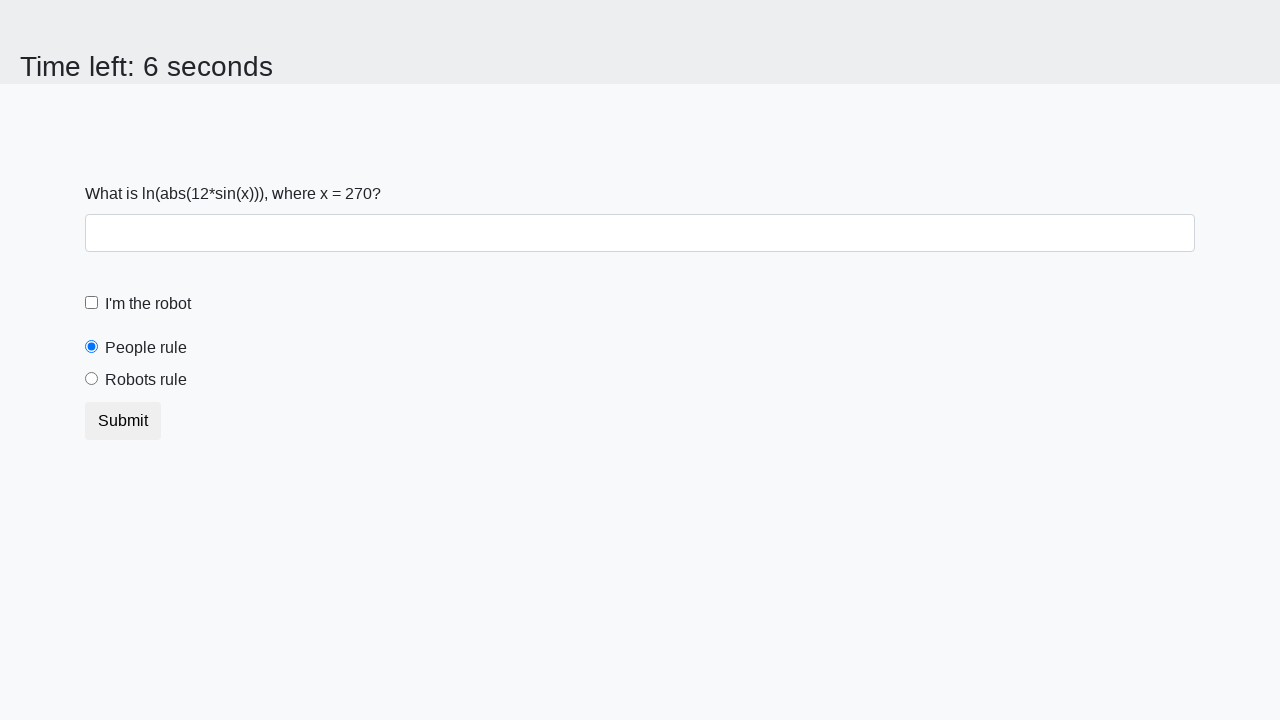

Filled answer field with calculated value: 0.7478963912694337 on .form-control
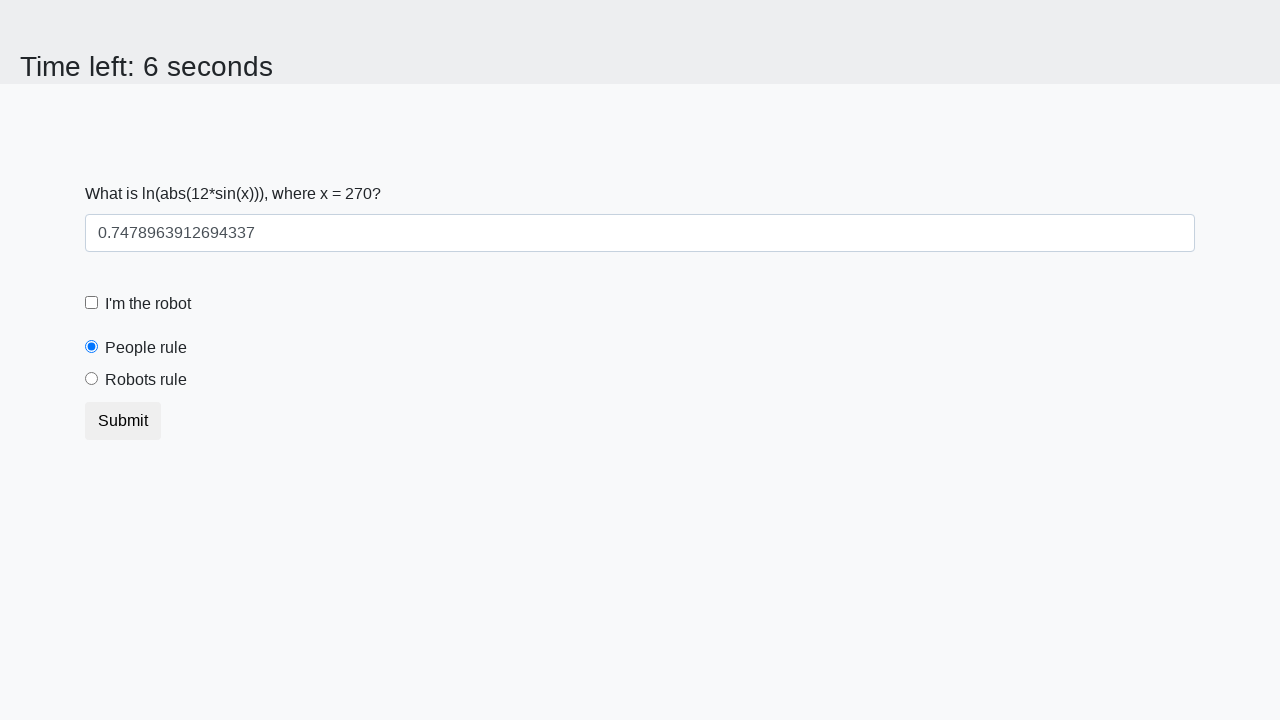

Checked the robot checkbox at (92, 303) on #robotCheckbox
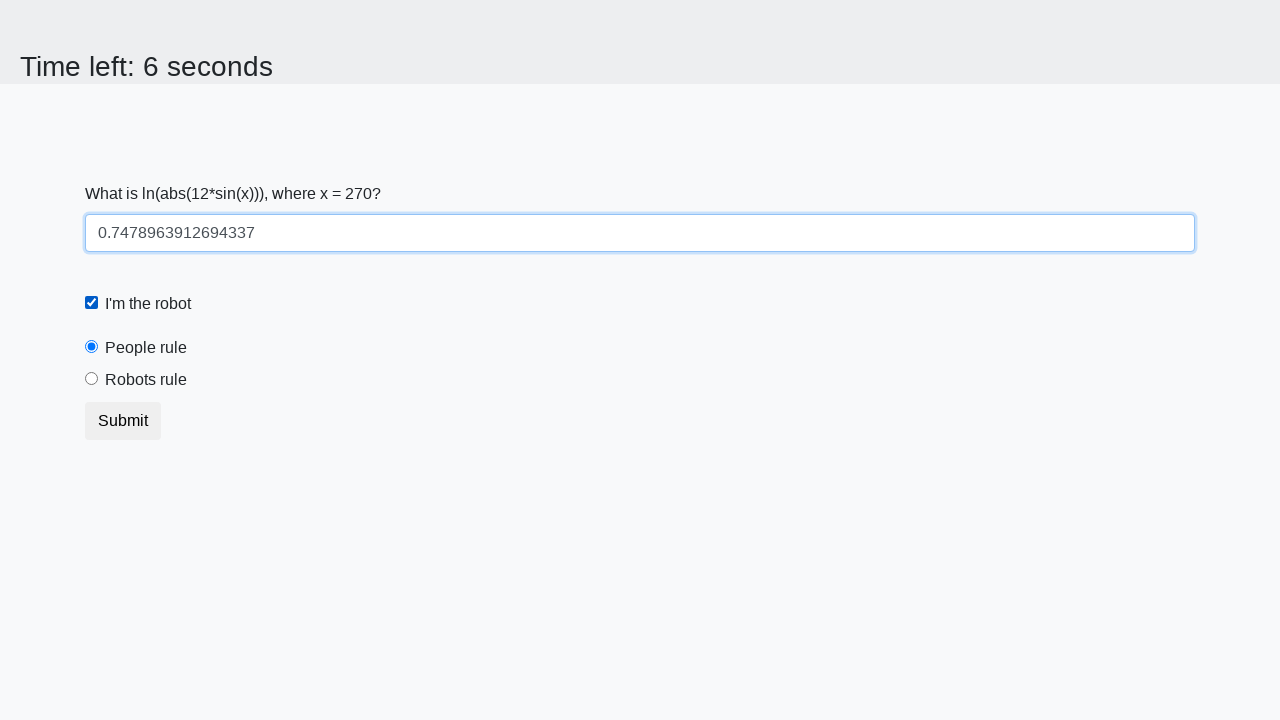

Checked the robots rule checkbox at (92, 379) on #robotsRule
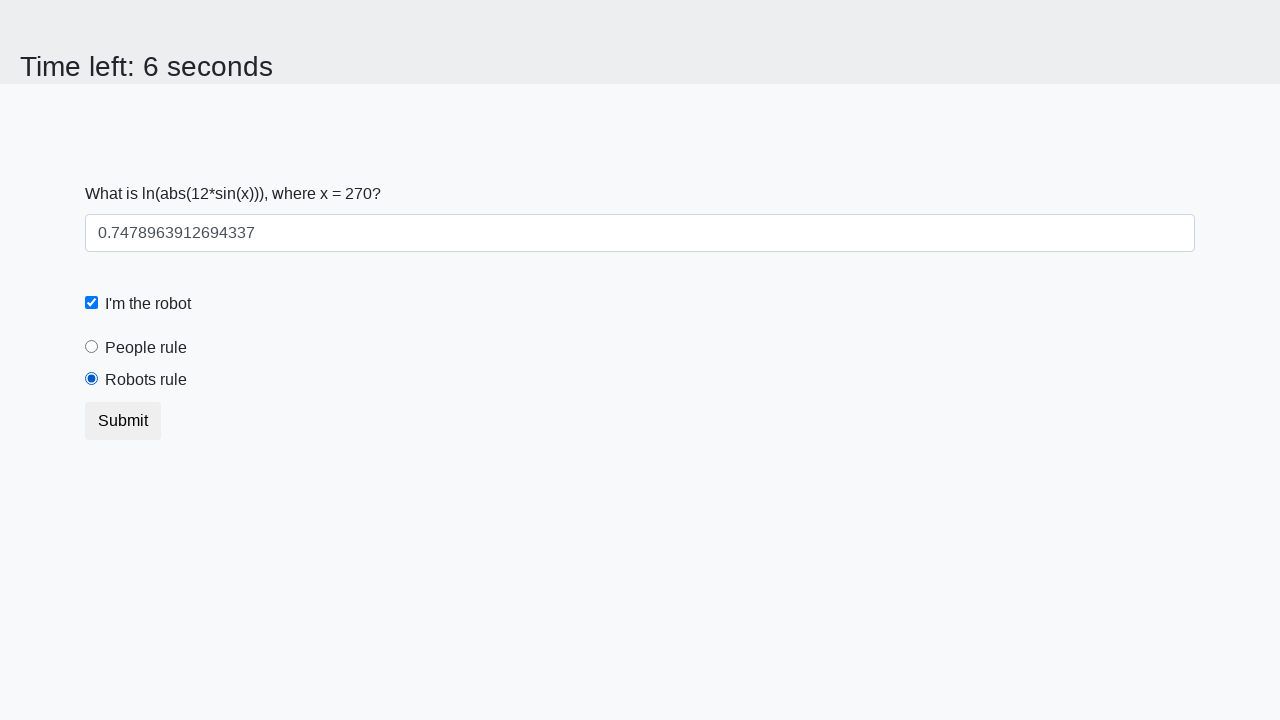

Clicked submit button to complete form at (123, 421) on .btn.btn-default
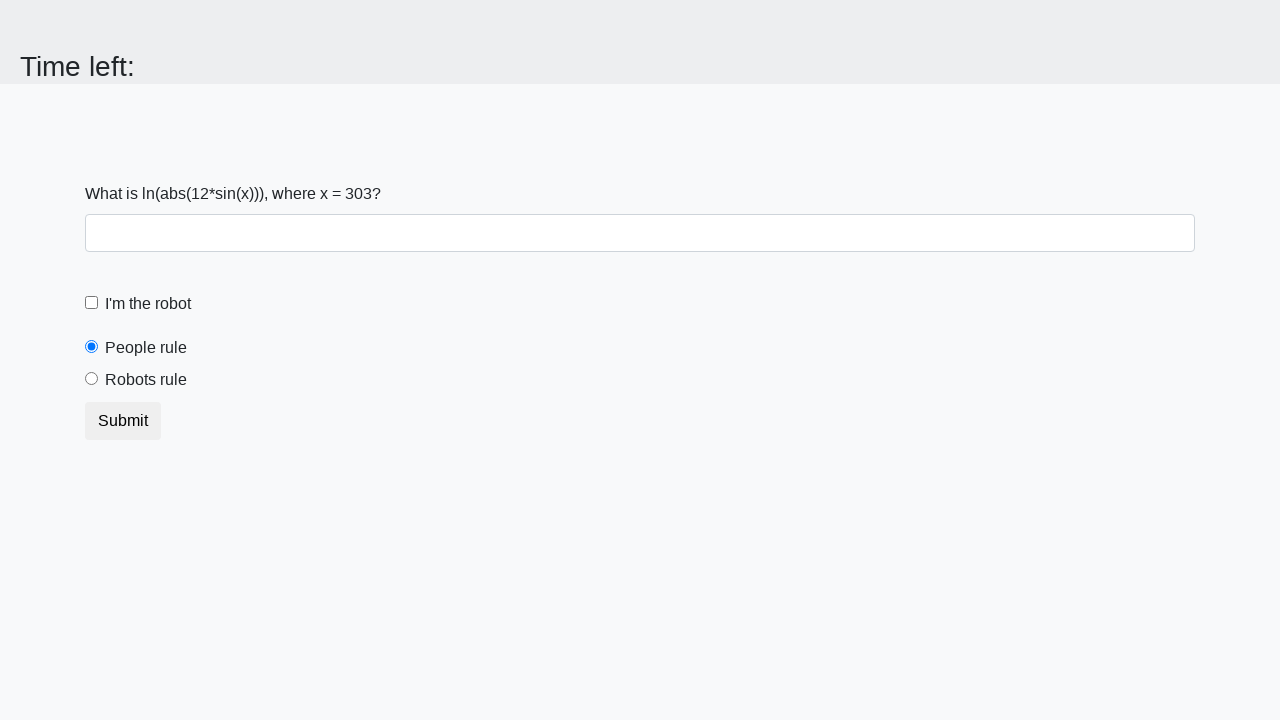

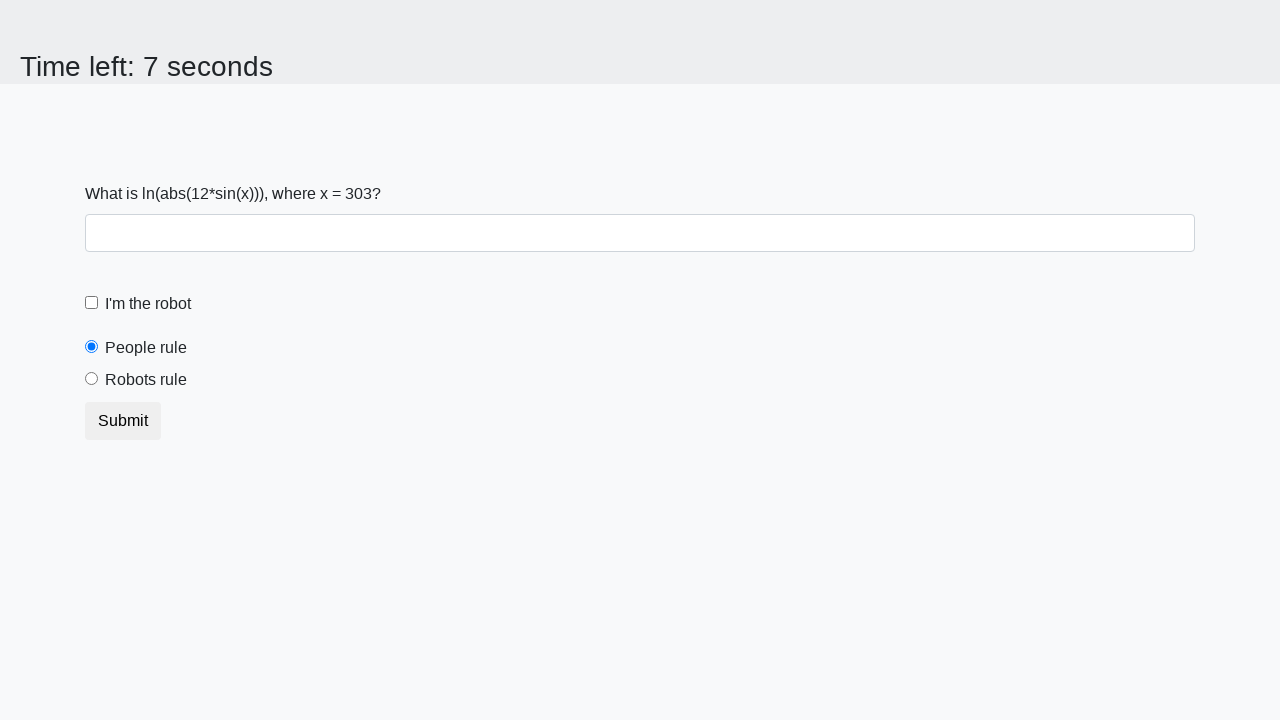